Tests the Add/Remove Elements functionality by clicking the Add Element button, verifying the Delete button appears, clicking Delete, and verifying the page title remains visible

Starting URL: https://the-internet.herokuapp.com/add_remove_elements/

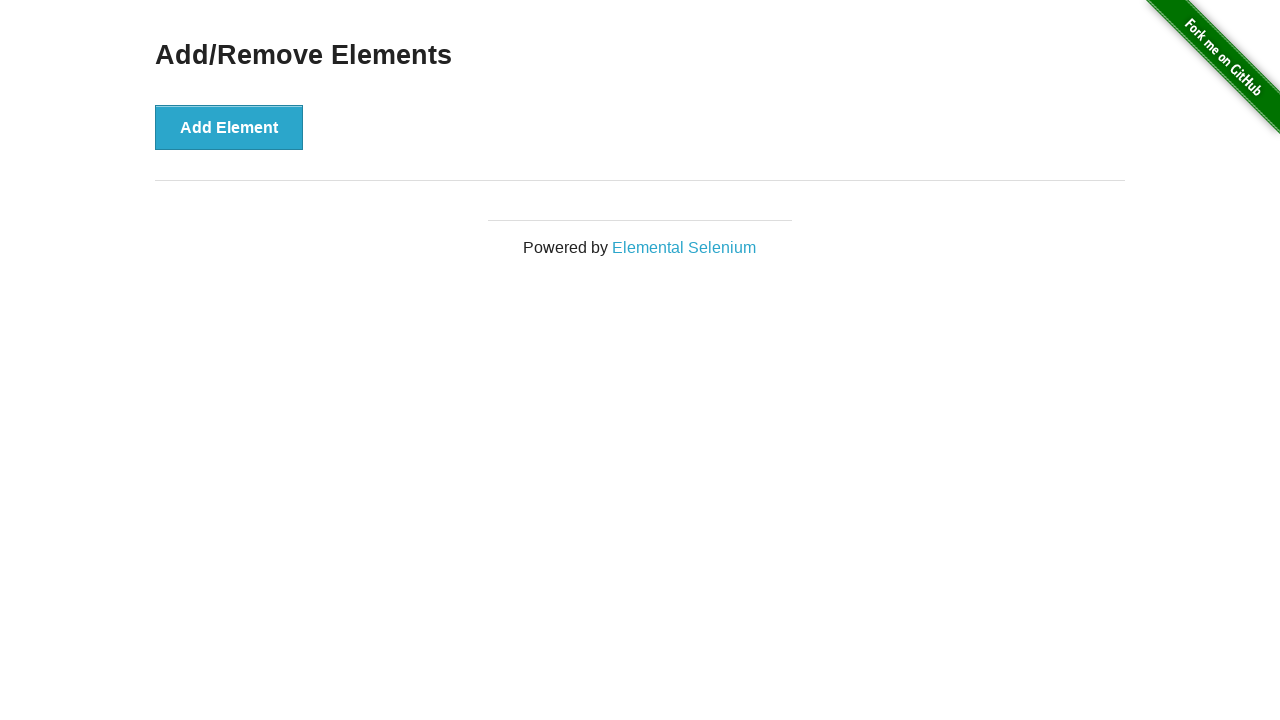

Clicked the Add Element button at (229, 127) on xpath=//*[text()='Add Element']
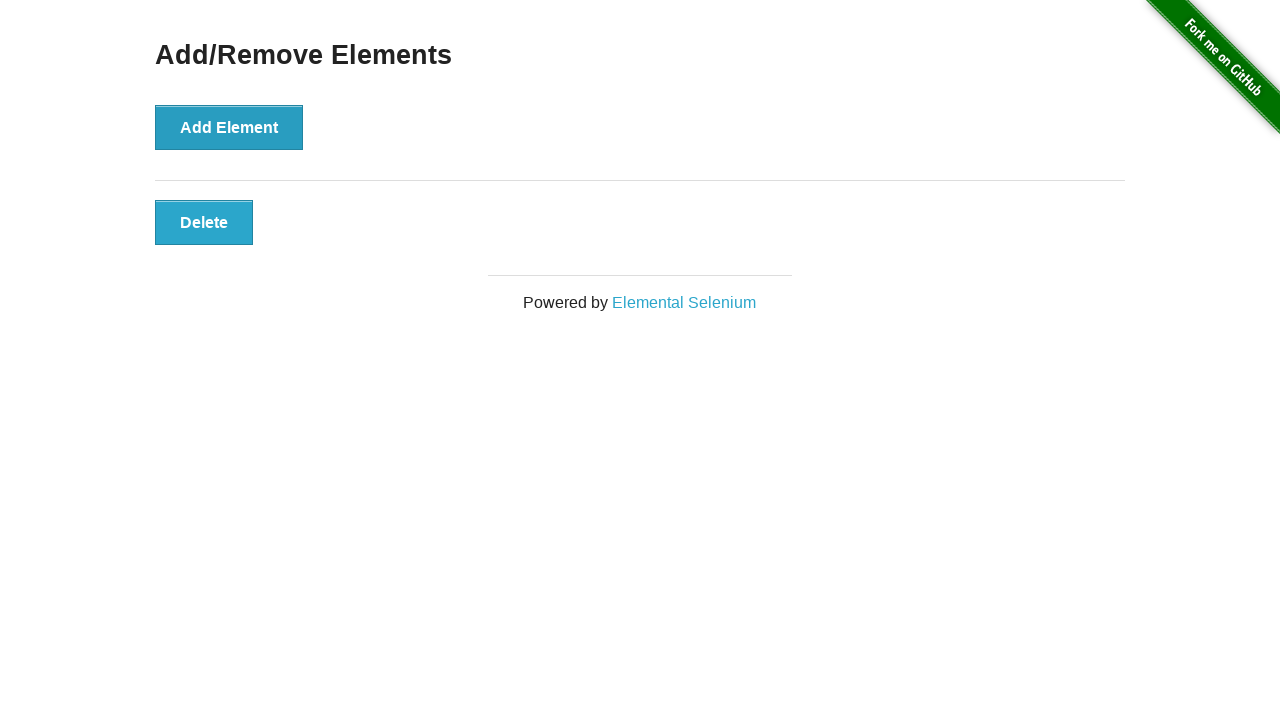

Waited for Delete button to be visible
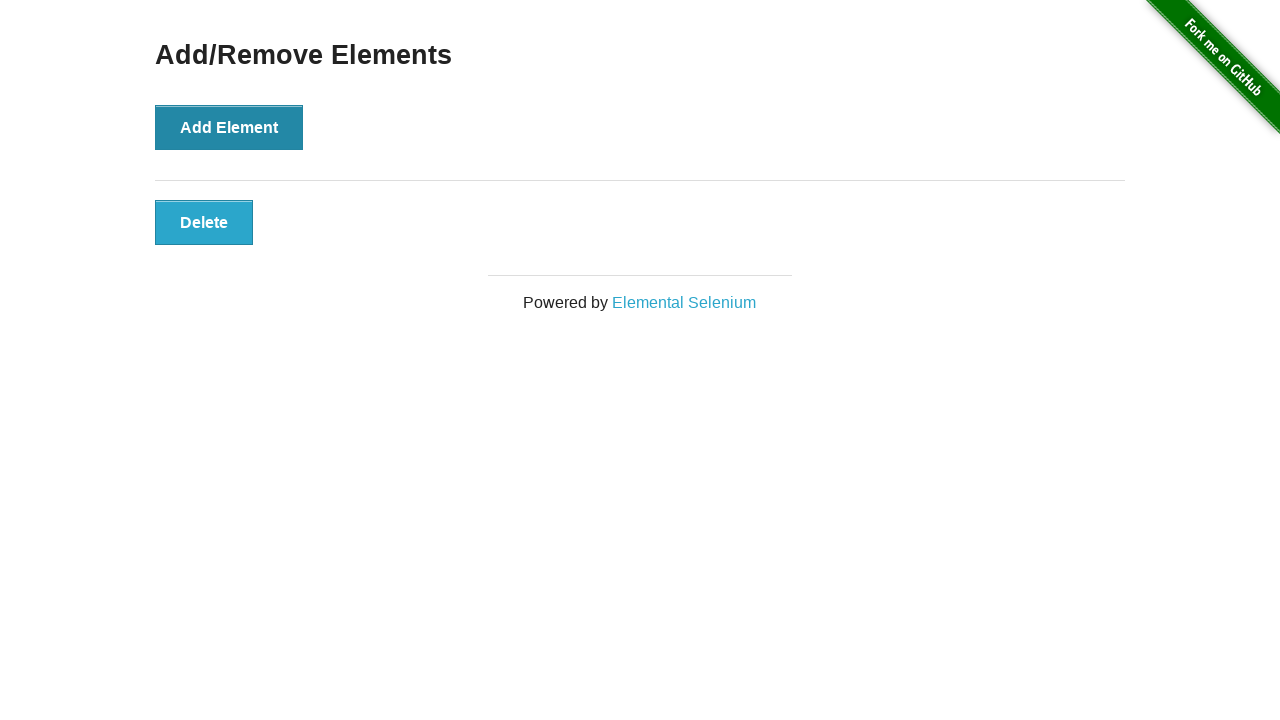

Located the Delete button element
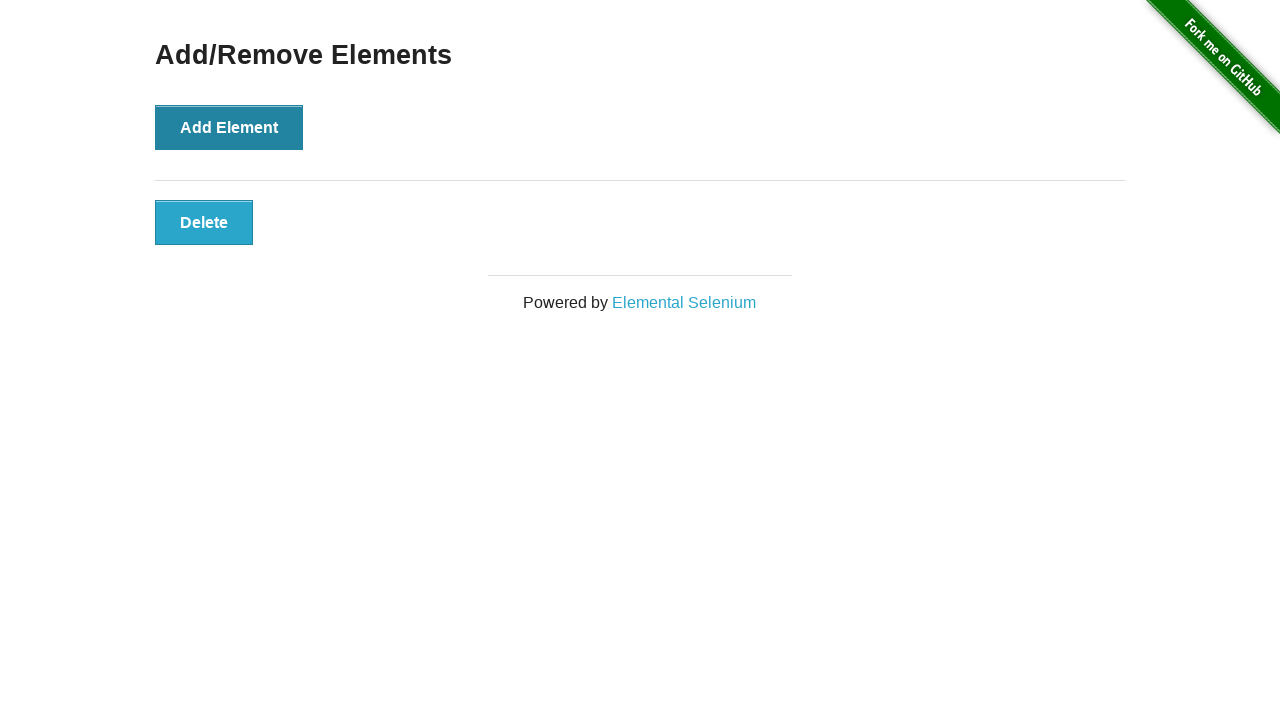

Verified Delete button is visible
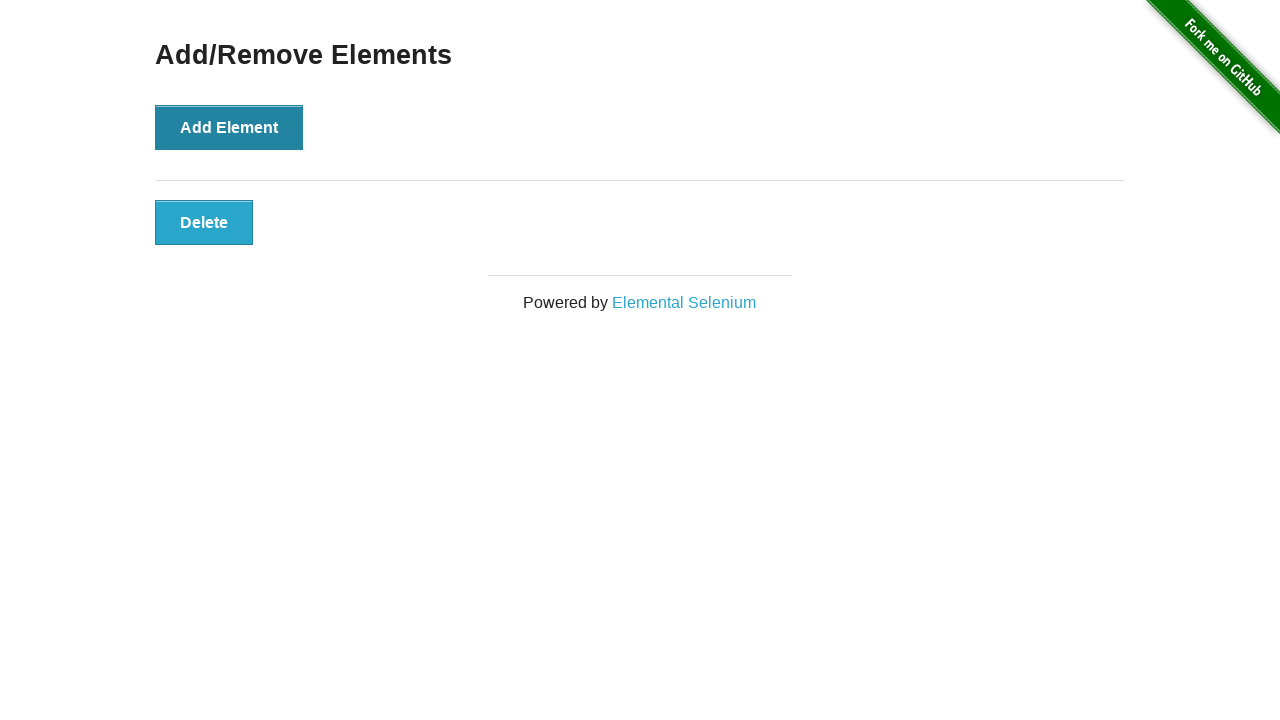

Clicked the Delete button at (204, 222) on xpath=//*[text()='Delete']
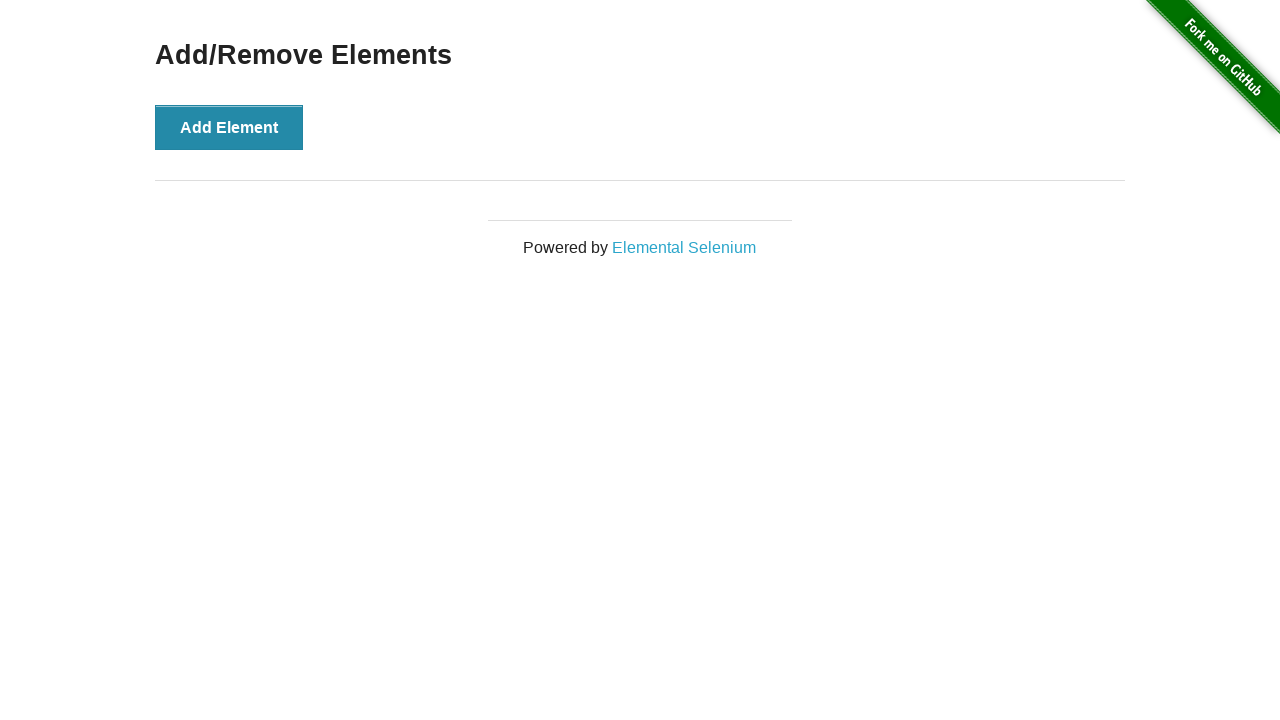

Located the Add/Remove Elements heading
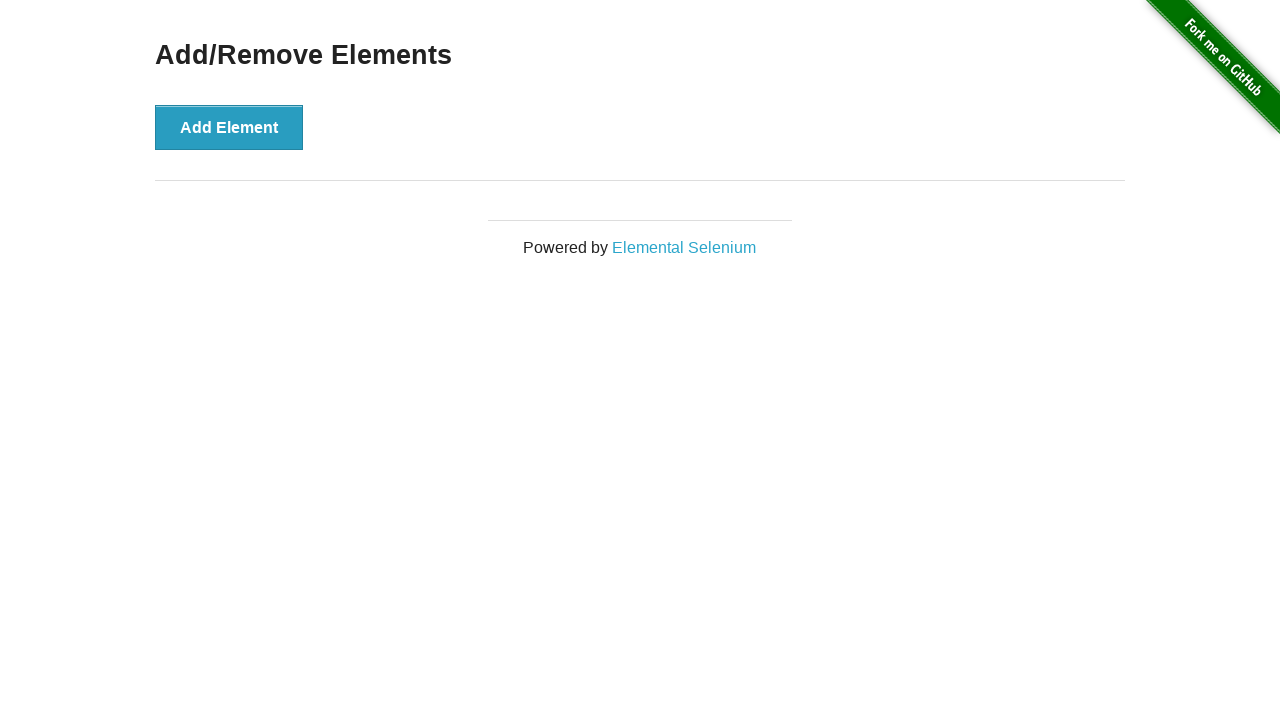

Verified Add/Remove Elements heading is still visible after Delete action
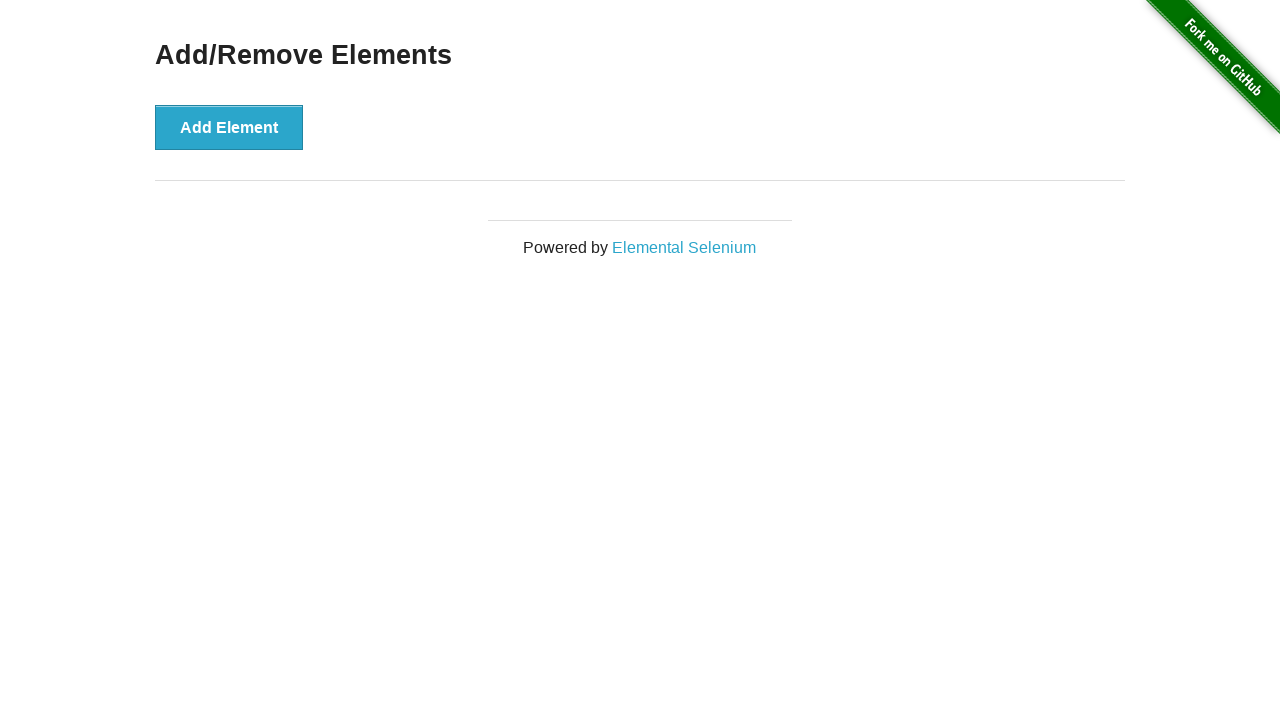

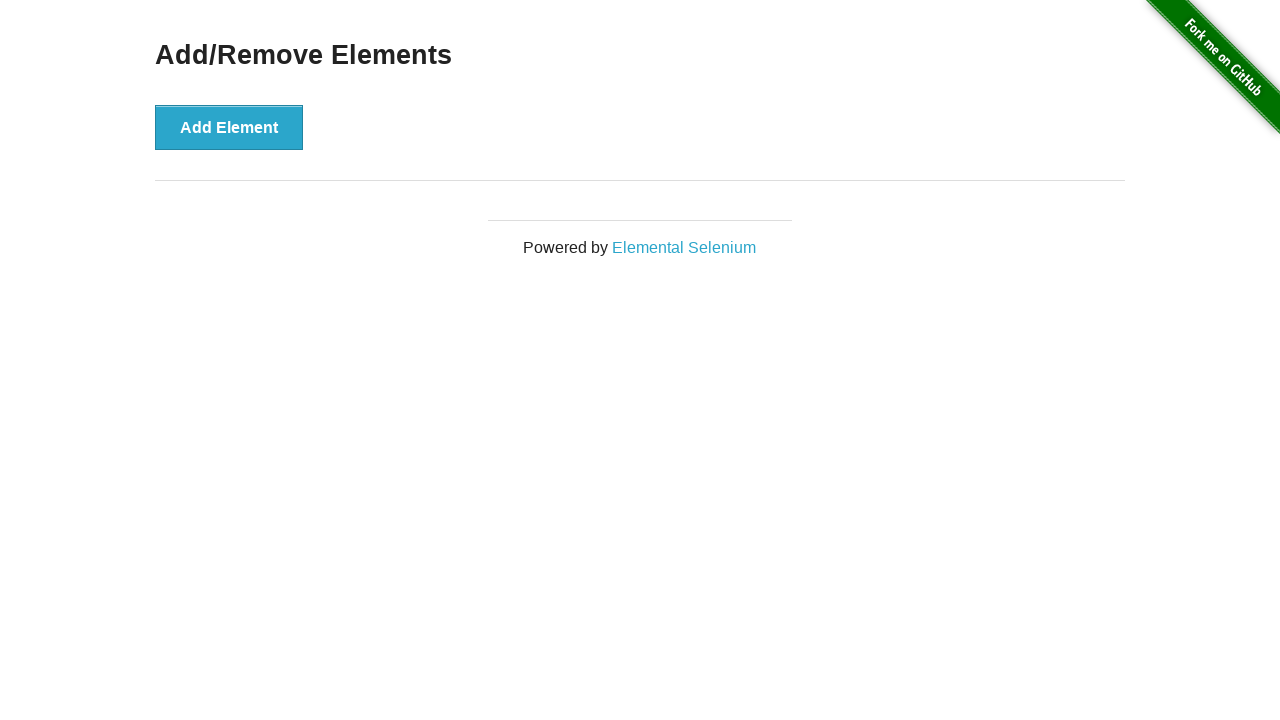